Tests checkbox functionality by clicking multiple checkboxes on the practice page

Starting URL: https://rahulshettyacademy.com/AutomationPractice/

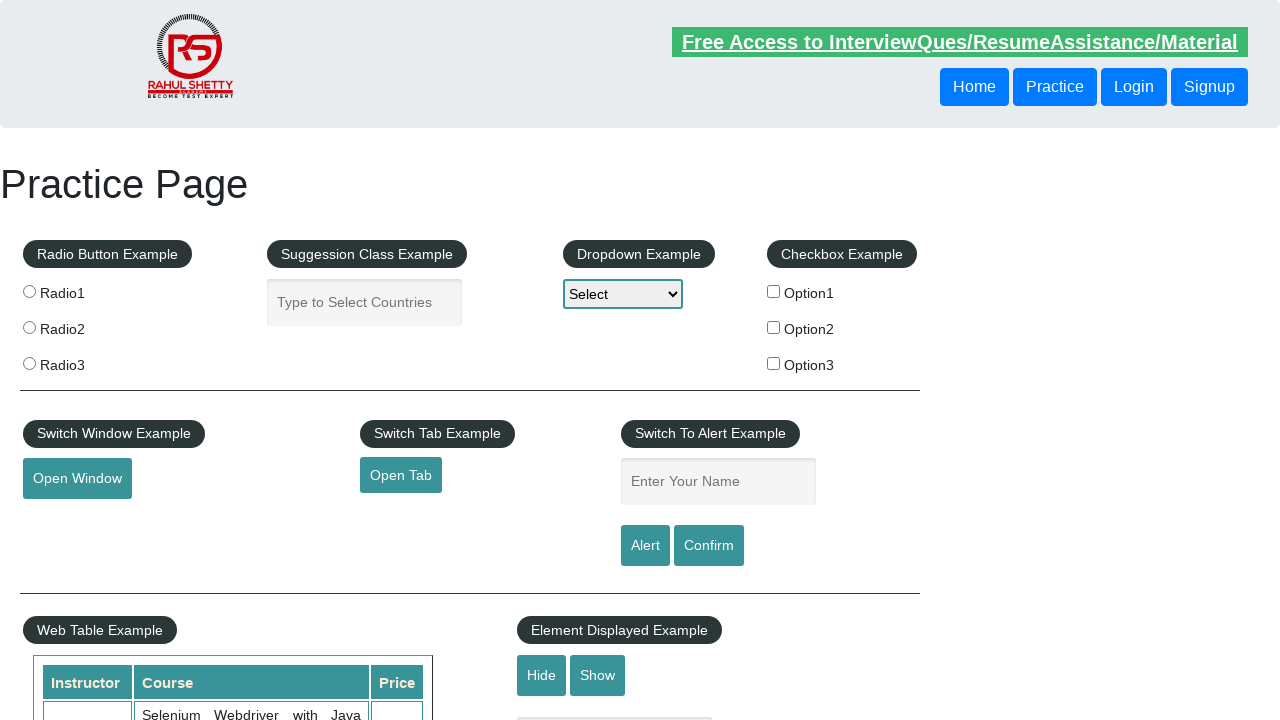

Navigated to AutomationPractice page
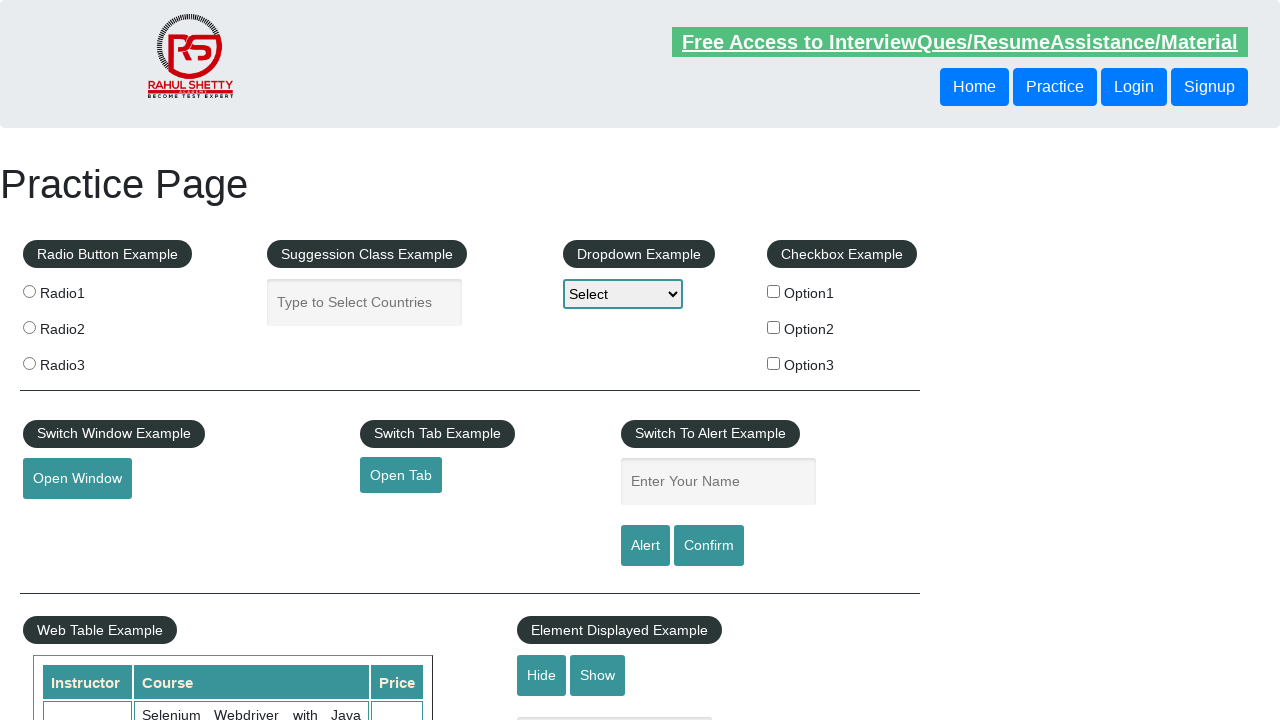

Located all checkboxes using CSS selector input[type='checkbox']
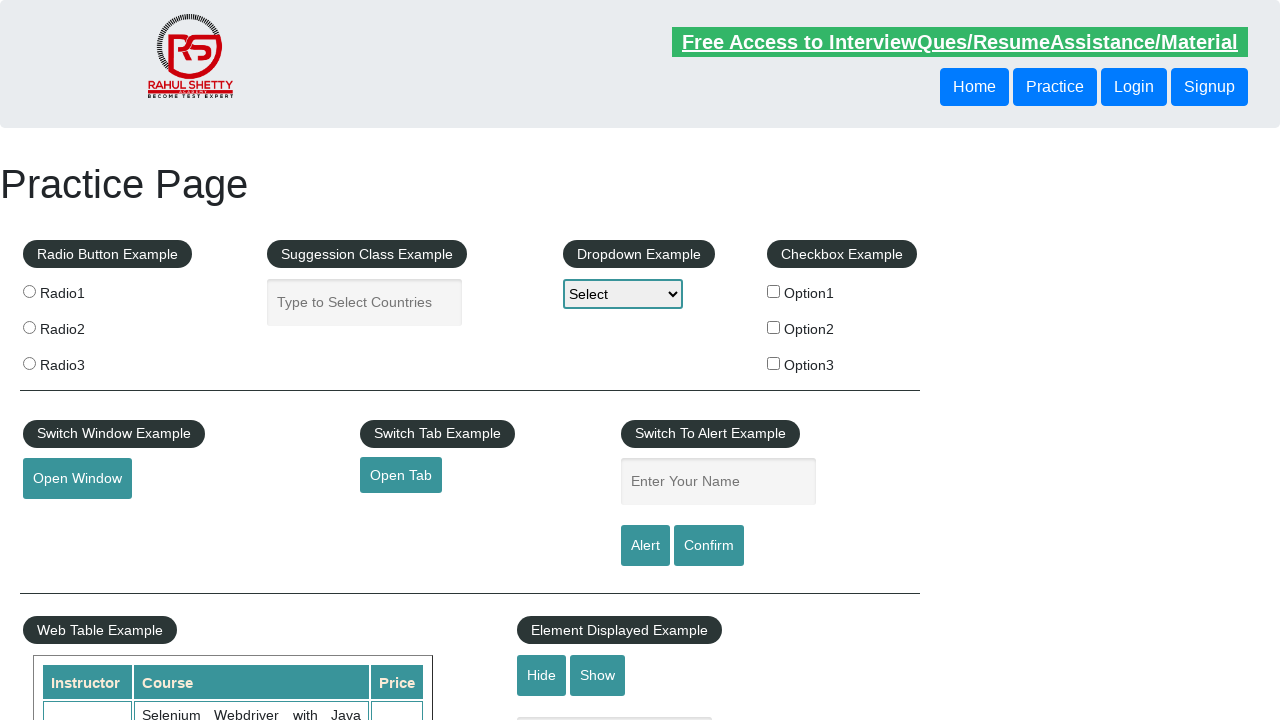

Clicked first checkbox at (774, 291) on input[type='checkbox'] >> nth=0
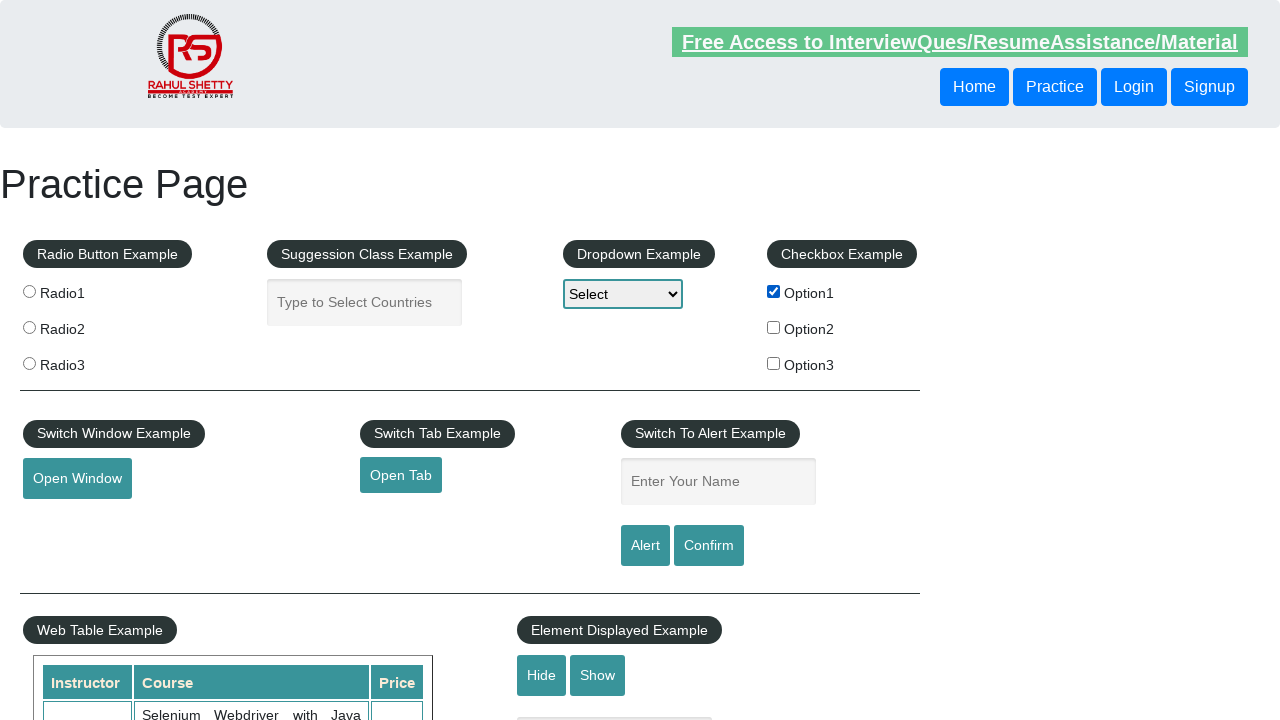

Clicked second checkbox at (774, 327) on input[type='checkbox'] >> nth=1
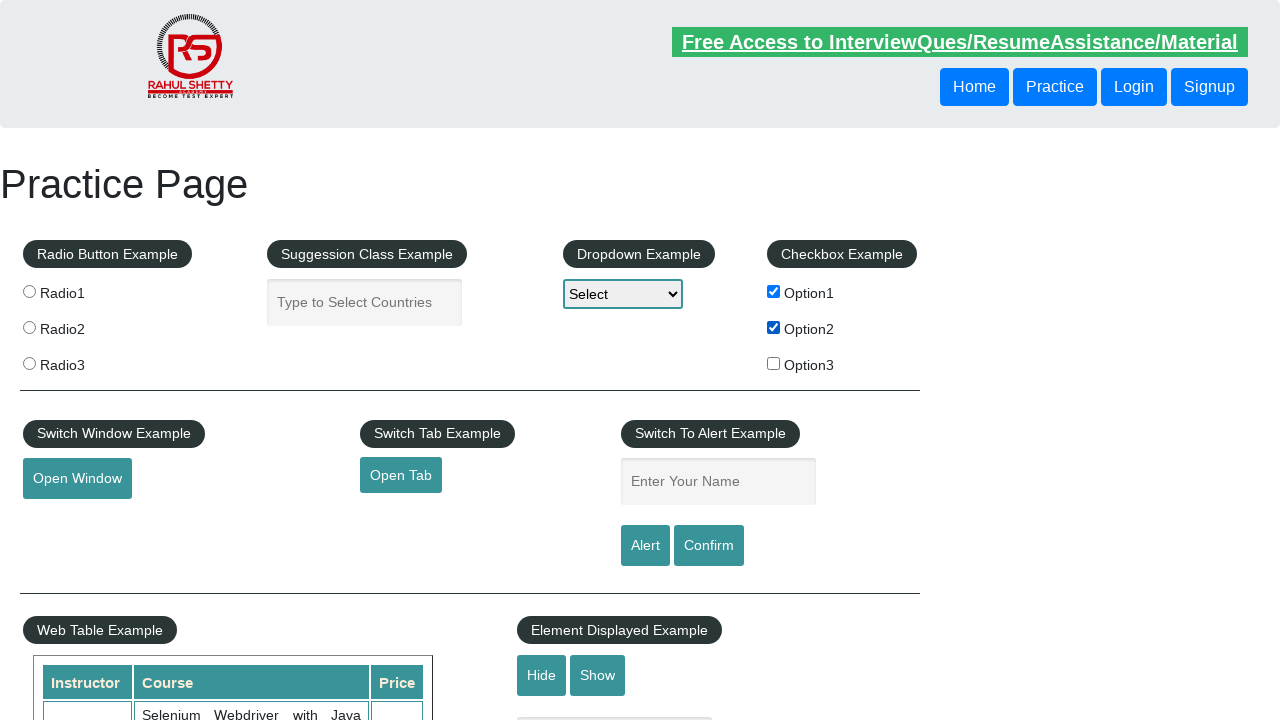

Clicked third checkbox at (774, 363) on input[type='checkbox'] >> nth=2
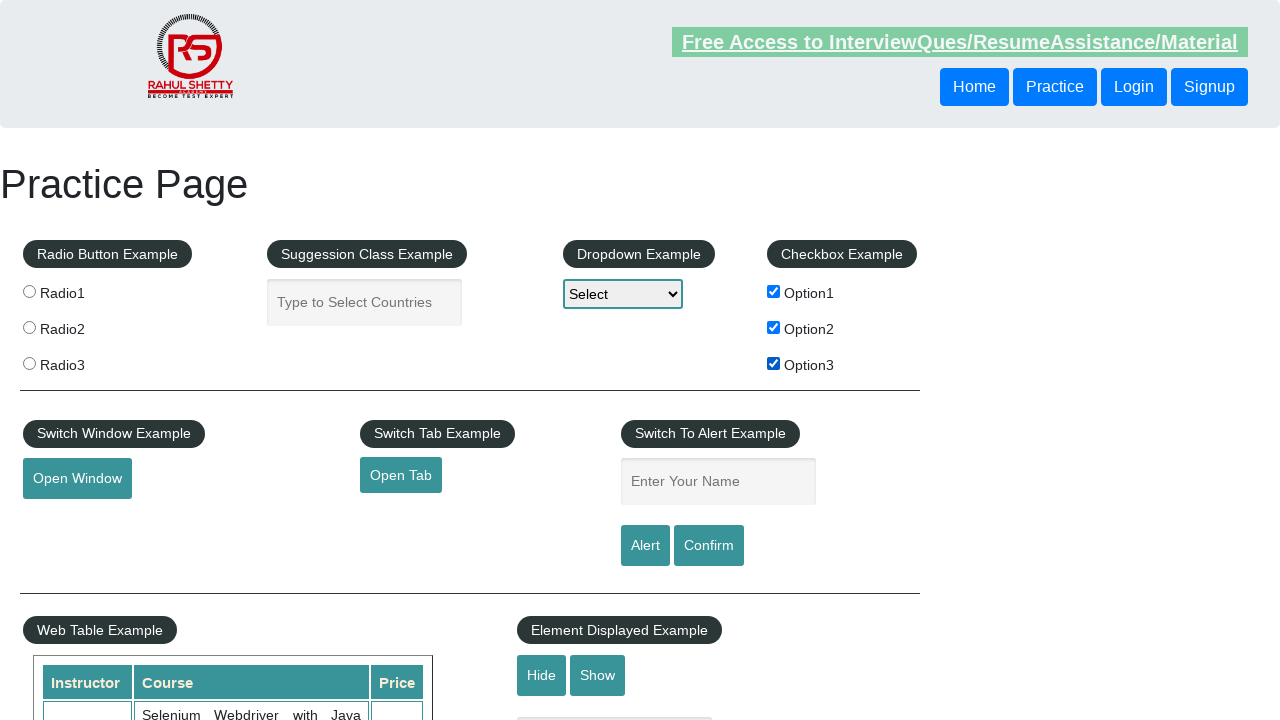

Waited for 2 seconds after selecting all checkboxes
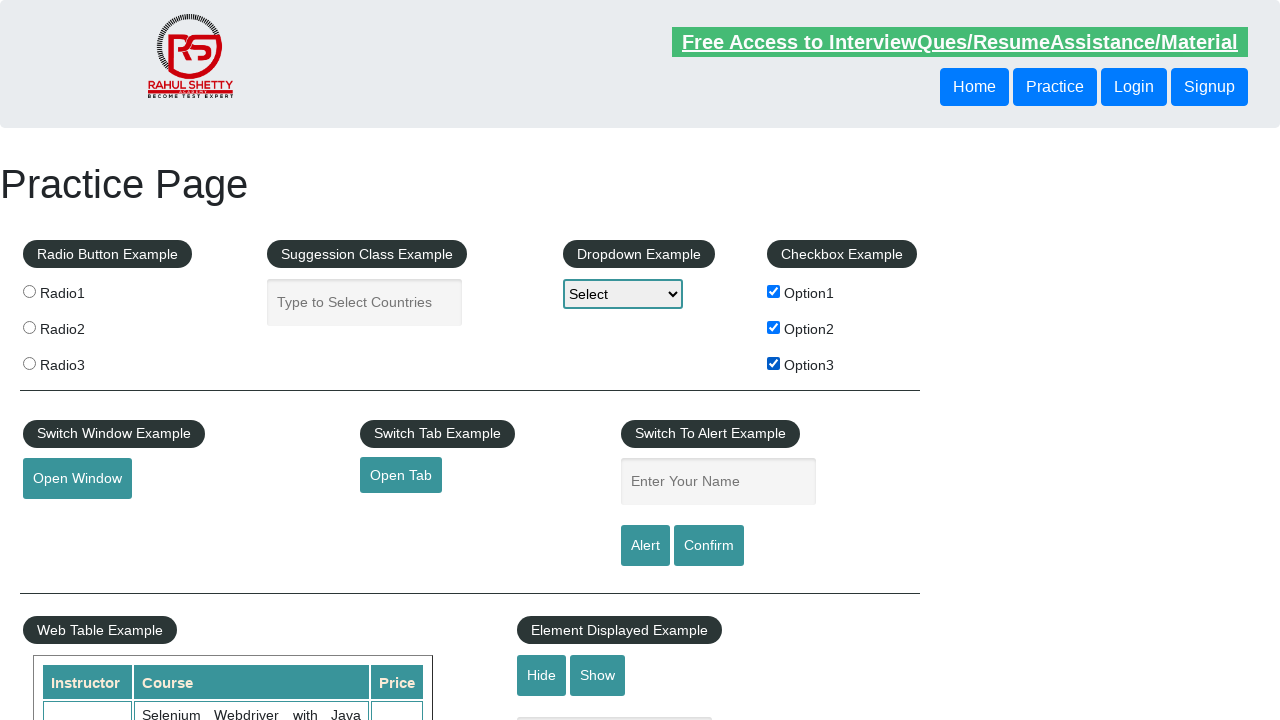

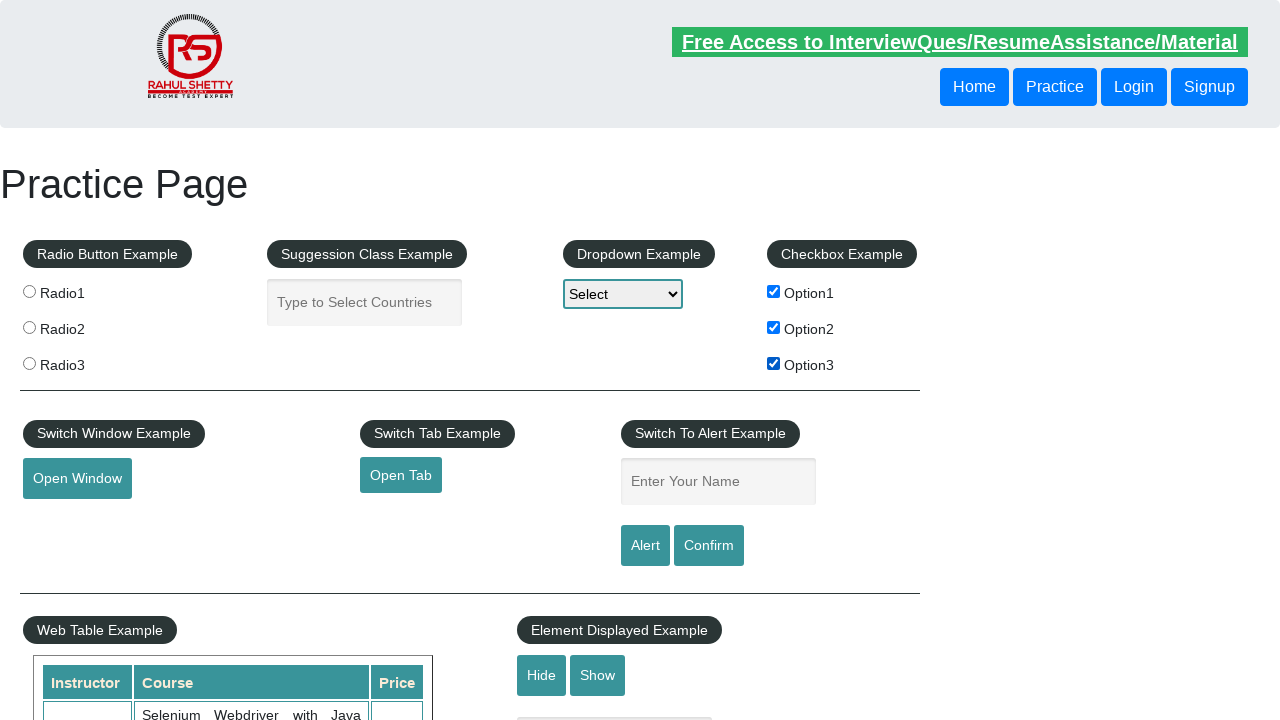